Navigates to Add/Remove Elements page and clicks the Add Element button to create a new Delete button

Starting URL: http://the-internet.herokuapp.com

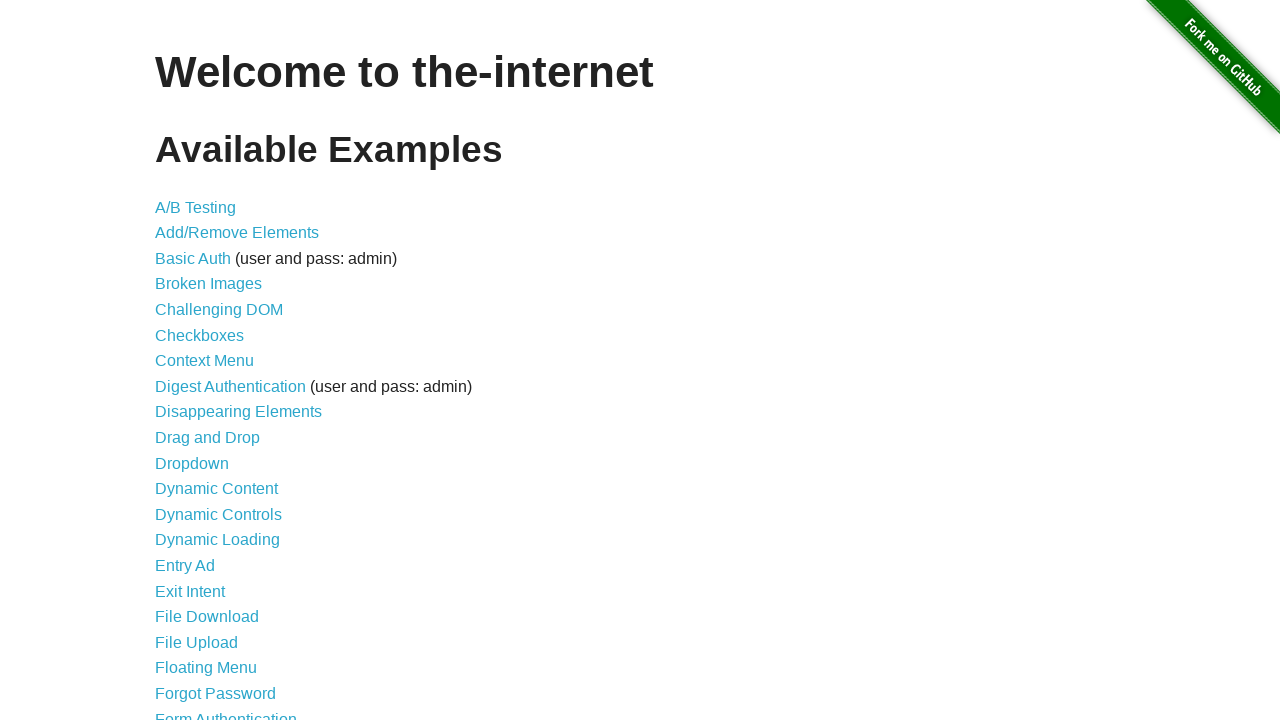

Clicked on Add/Remove Elements link at (237, 233) on #content > ul > li:nth-child(2) > a
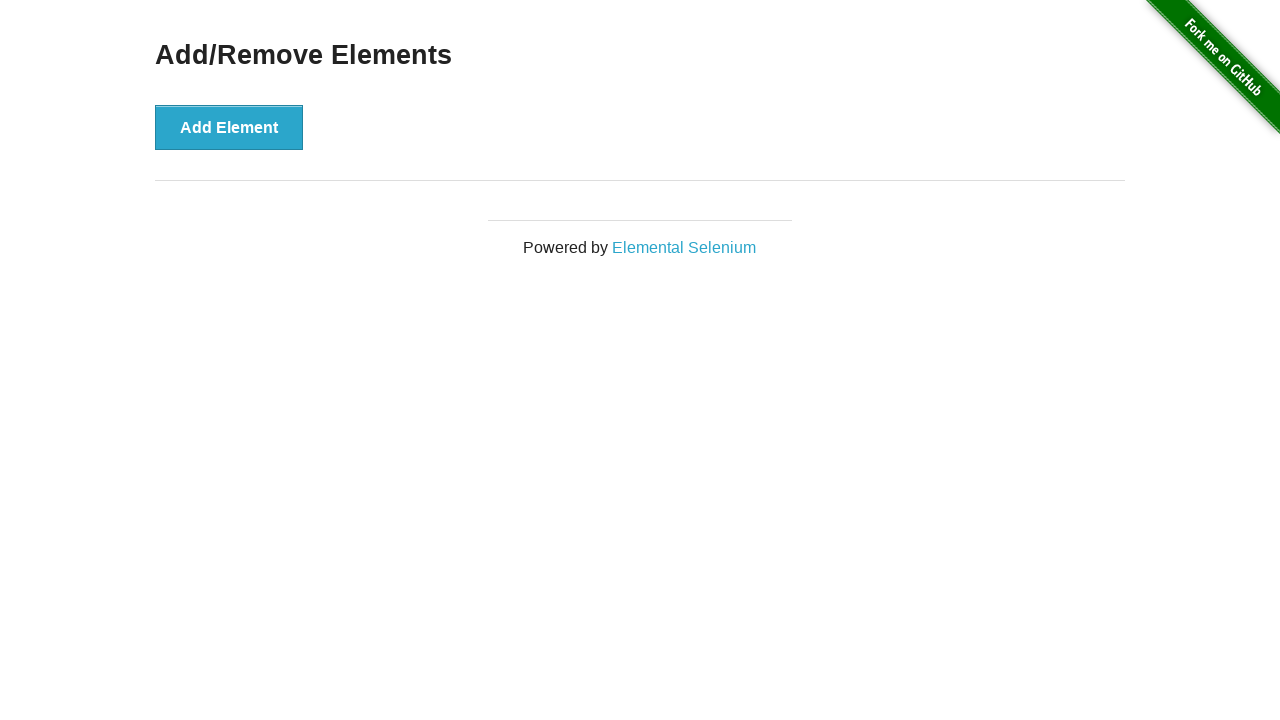

Clicked Add Element button to create a new Delete button at (229, 127) on #content > div > button
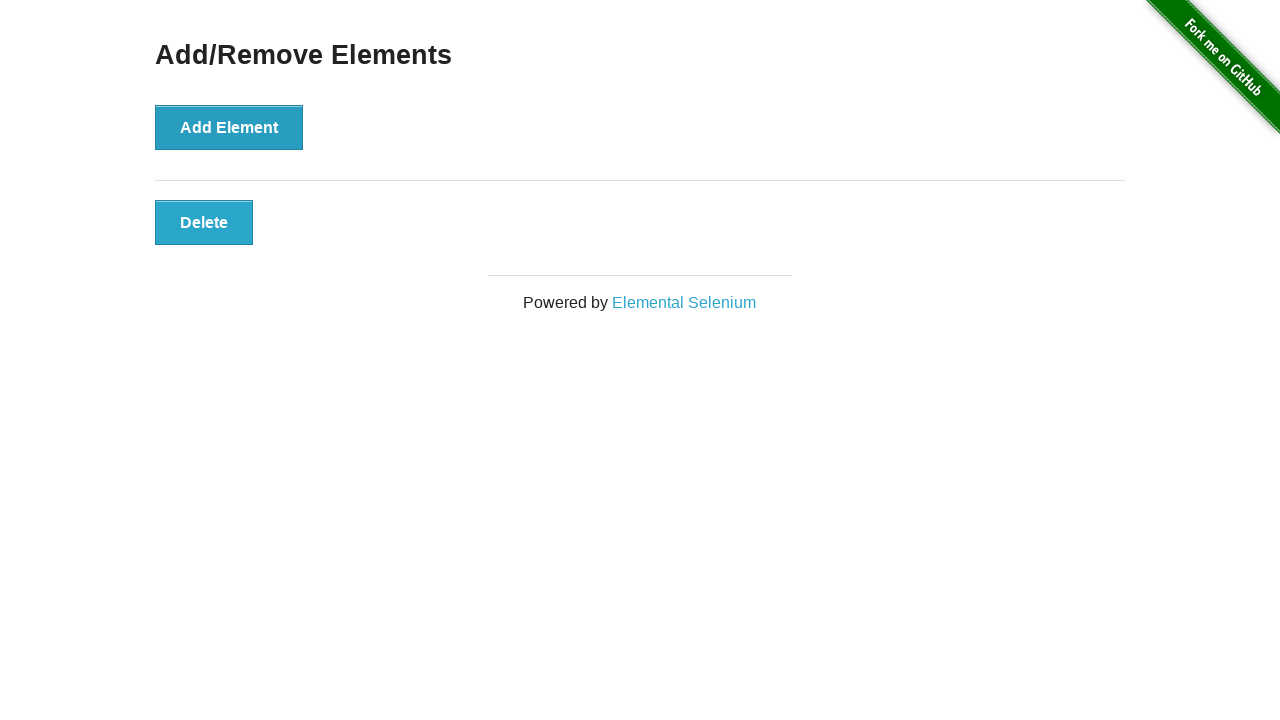

Located the newly created Delete button
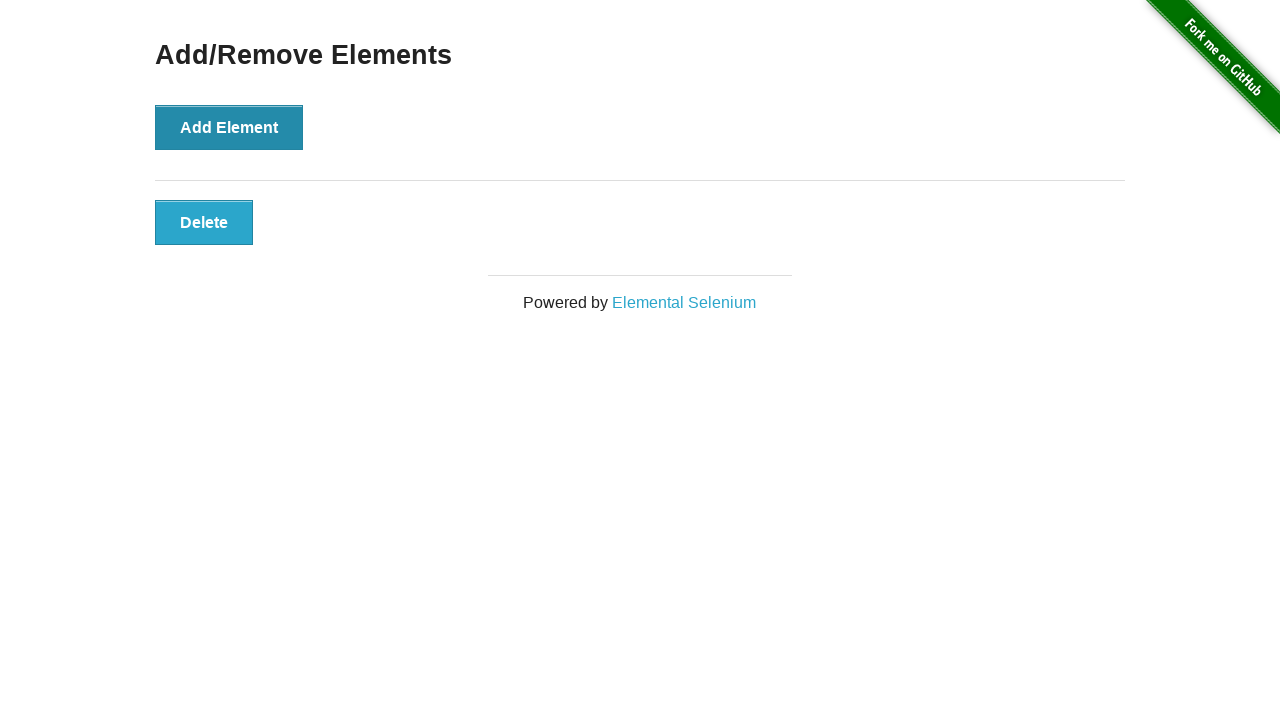

Verified that Delete button text content is 'Delete'
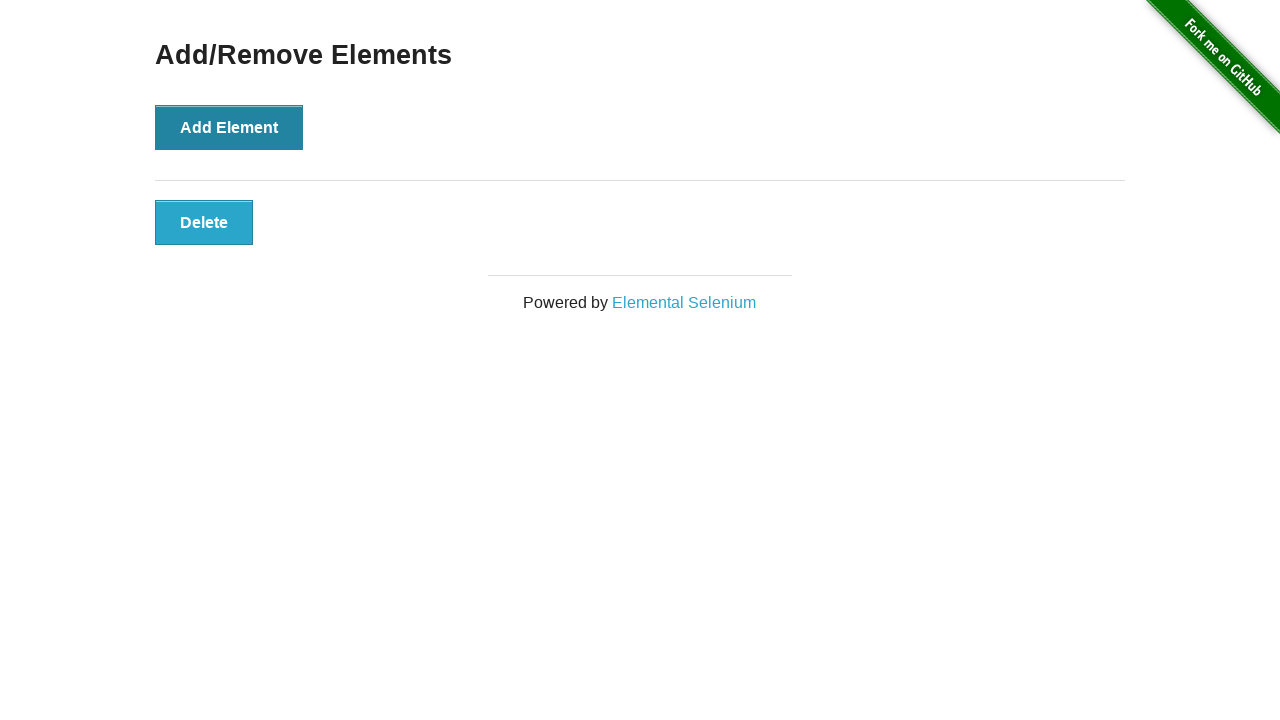

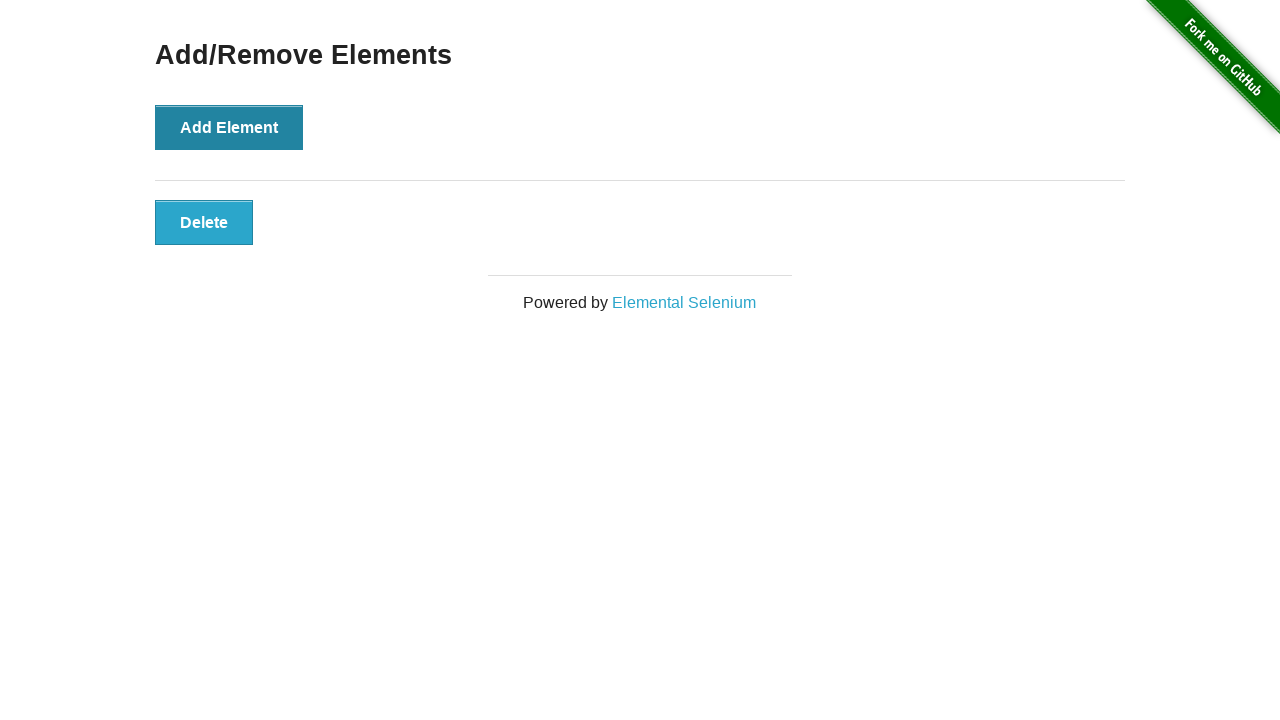